Tests JavaScript simple alert handling by clicking a button to trigger an alert, accepting it, and verifying the result message is displayed correctly.

Starting URL: https://the-internet.herokuapp.com/javascript_alerts

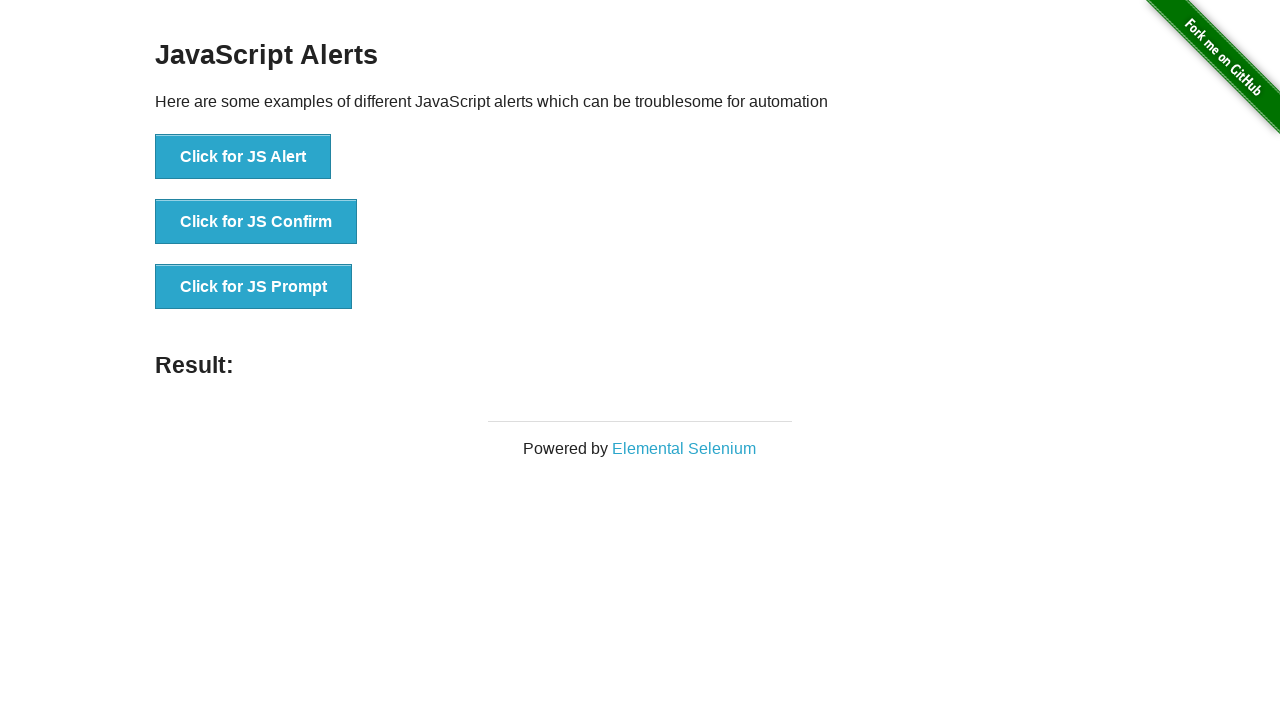

Clicked 'Click for JS Alert' button to trigger JavaScript alert at (243, 157) on xpath=//button[text()='Click for JS Alert']
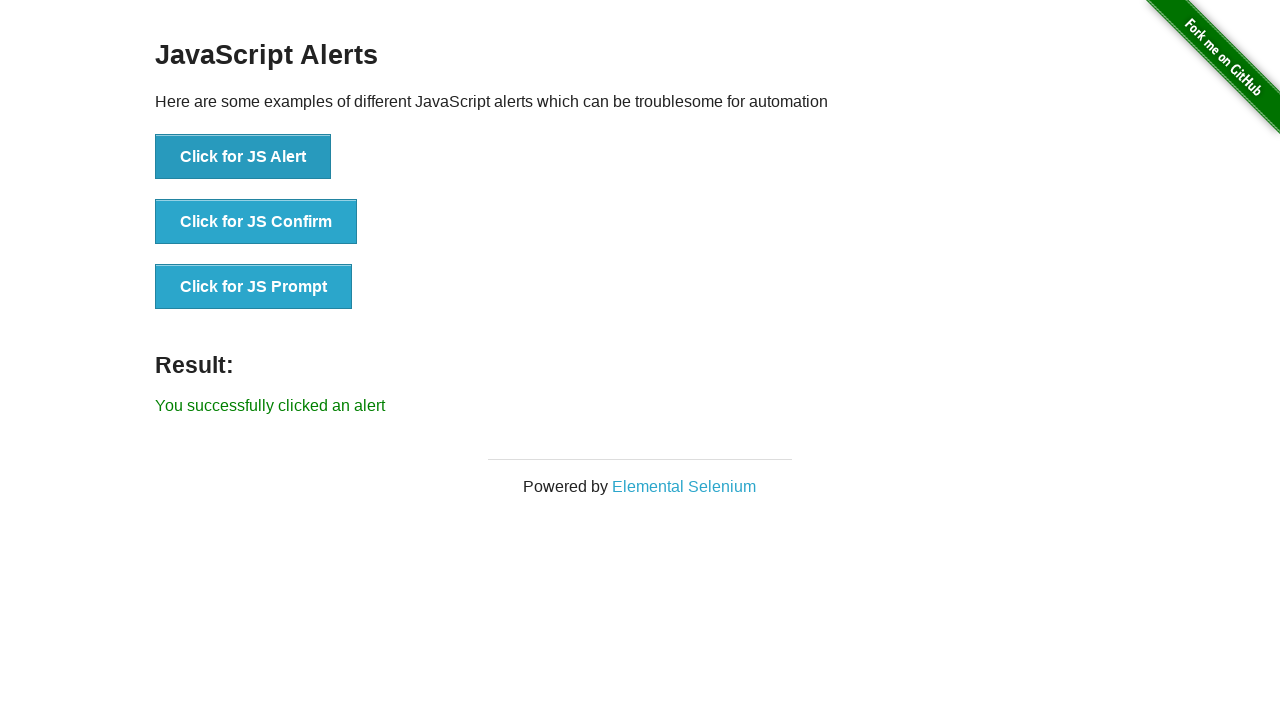

Set up dialog handler to accept alert
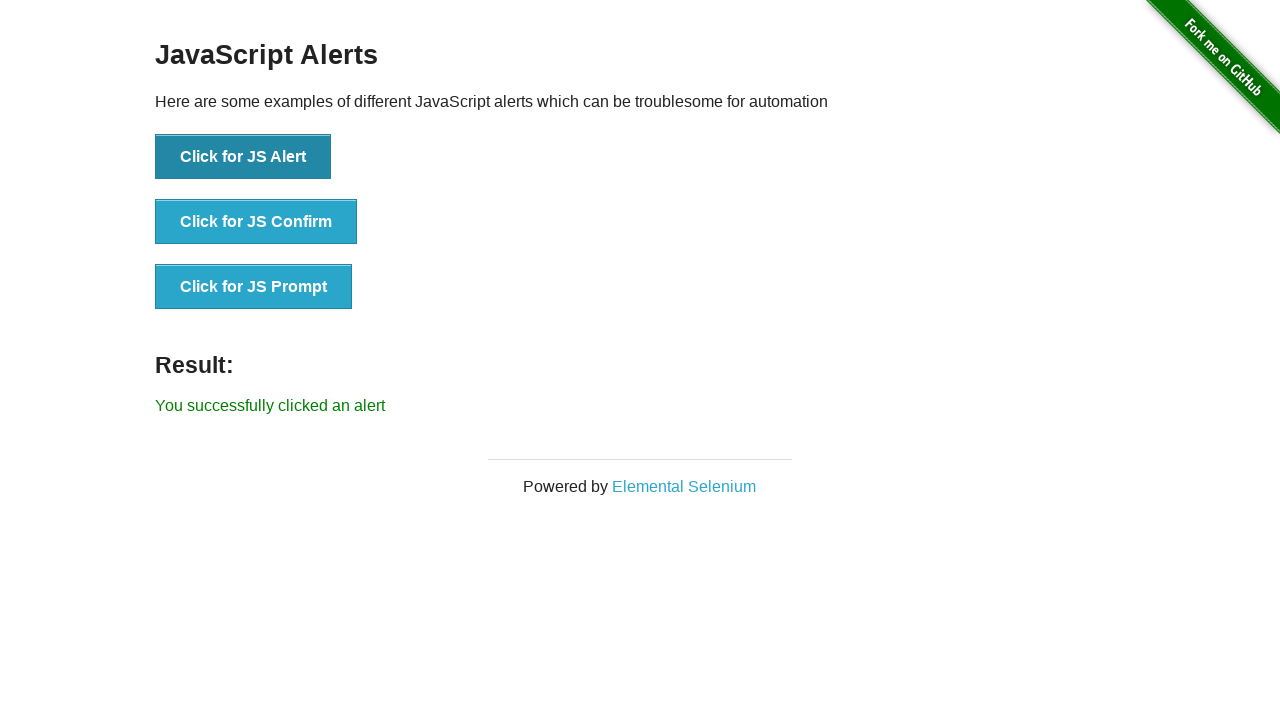

Alert was accepted and result message 'You successfully clicked an alert' is displayed
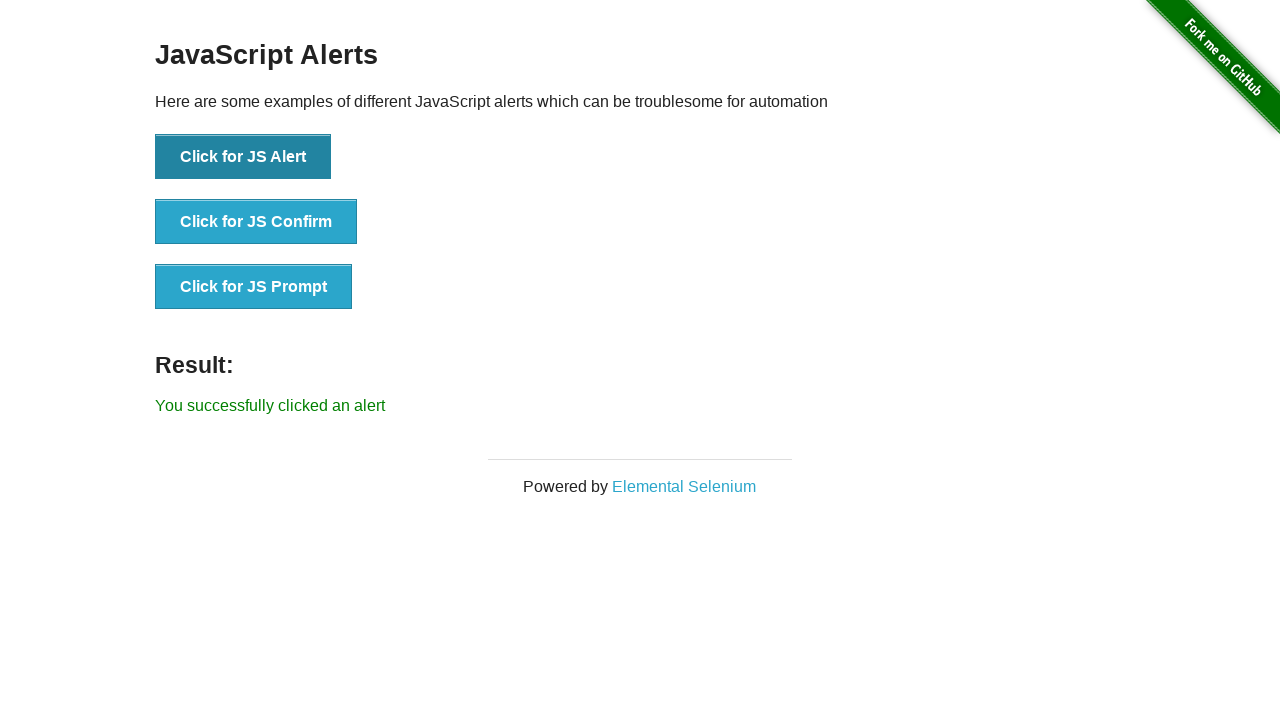

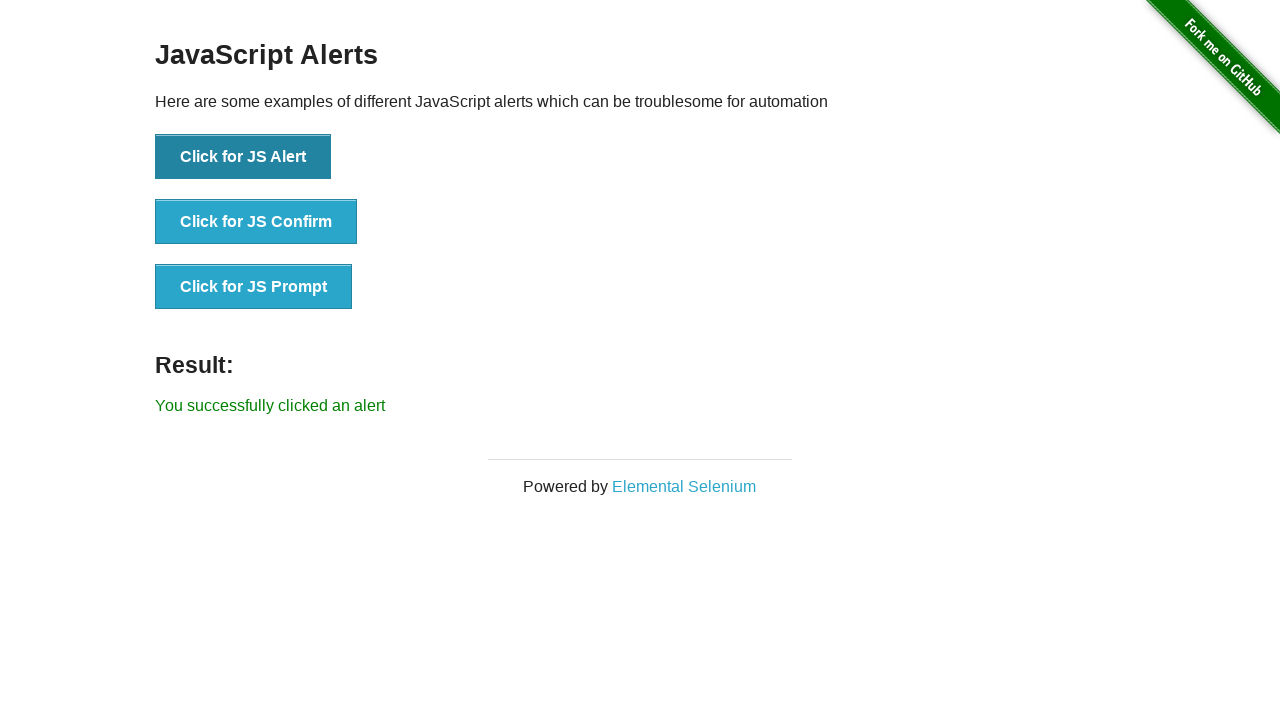